Tests date picker functionality by clicking on a date of birth field and selecting a specific date (June 12, 2021) using year, month dropdowns and date calendar selection.

Starting URL: https://www.dummyticket.com/dummy-ticket-for-visa-application/

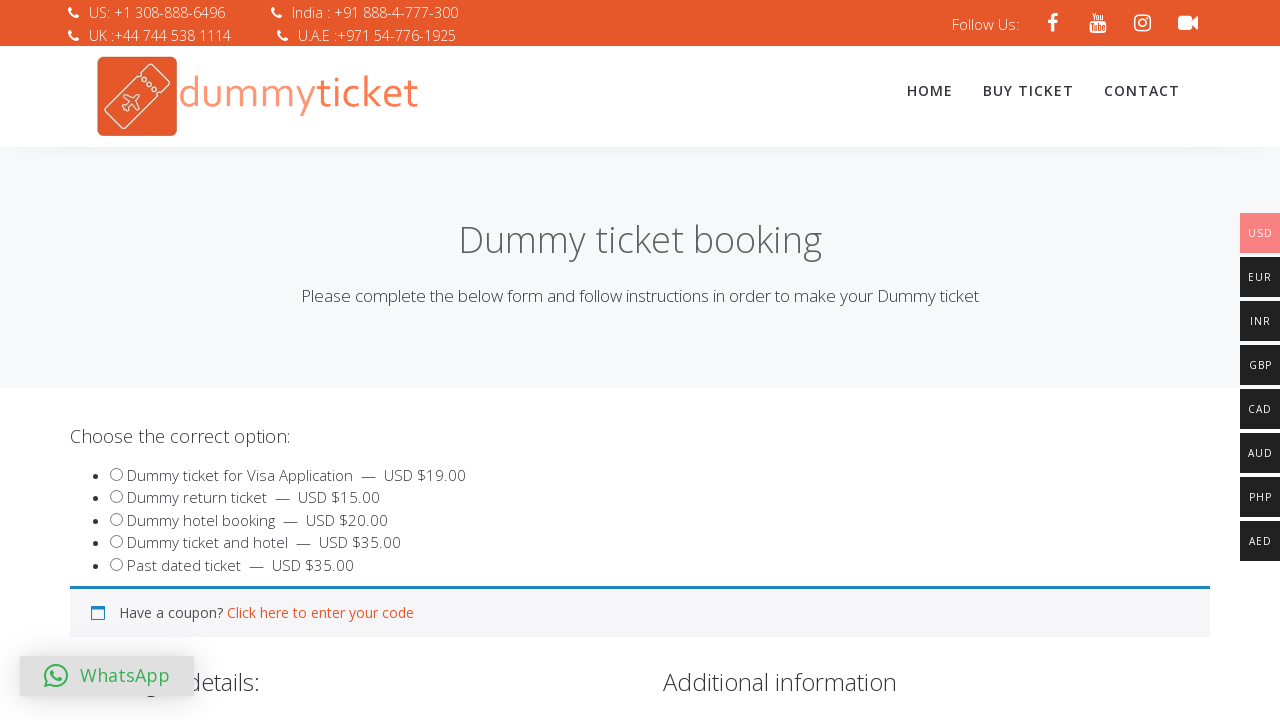

Clicked on date of birth input field to open date picker at (344, 360) on input#dob
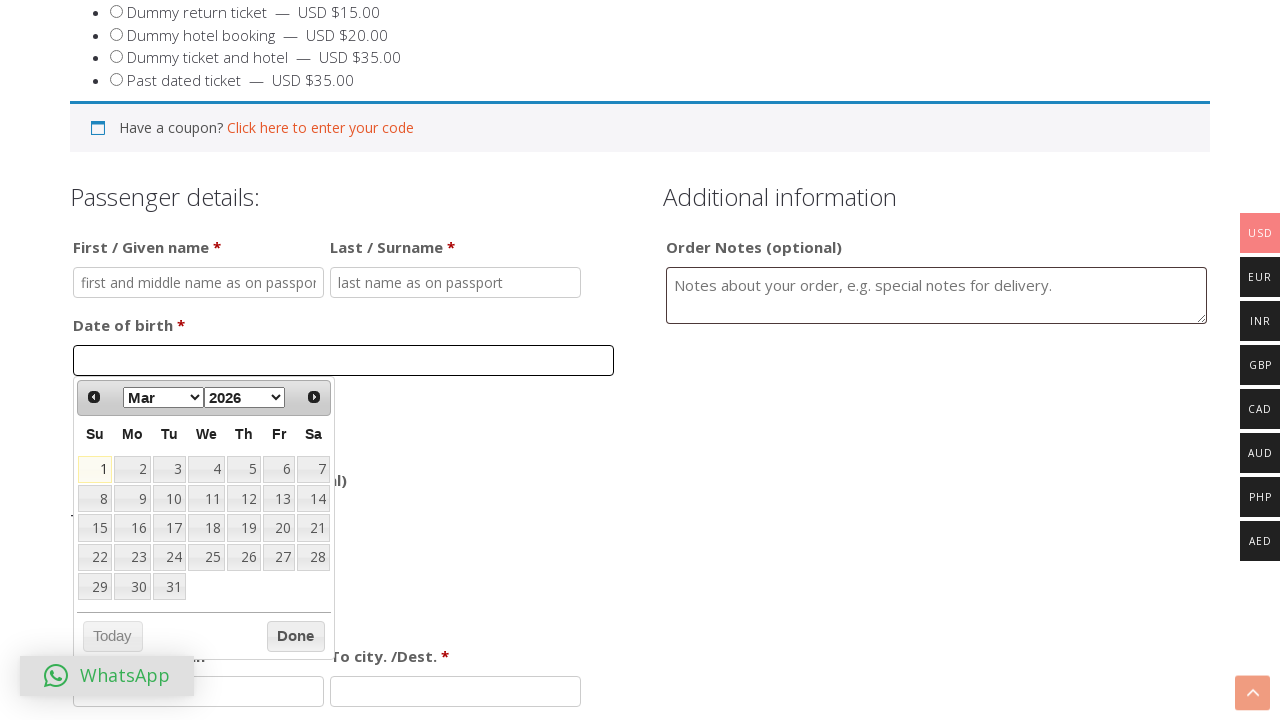

Selected year 2021 from year dropdown on select.ui-datepicker-year
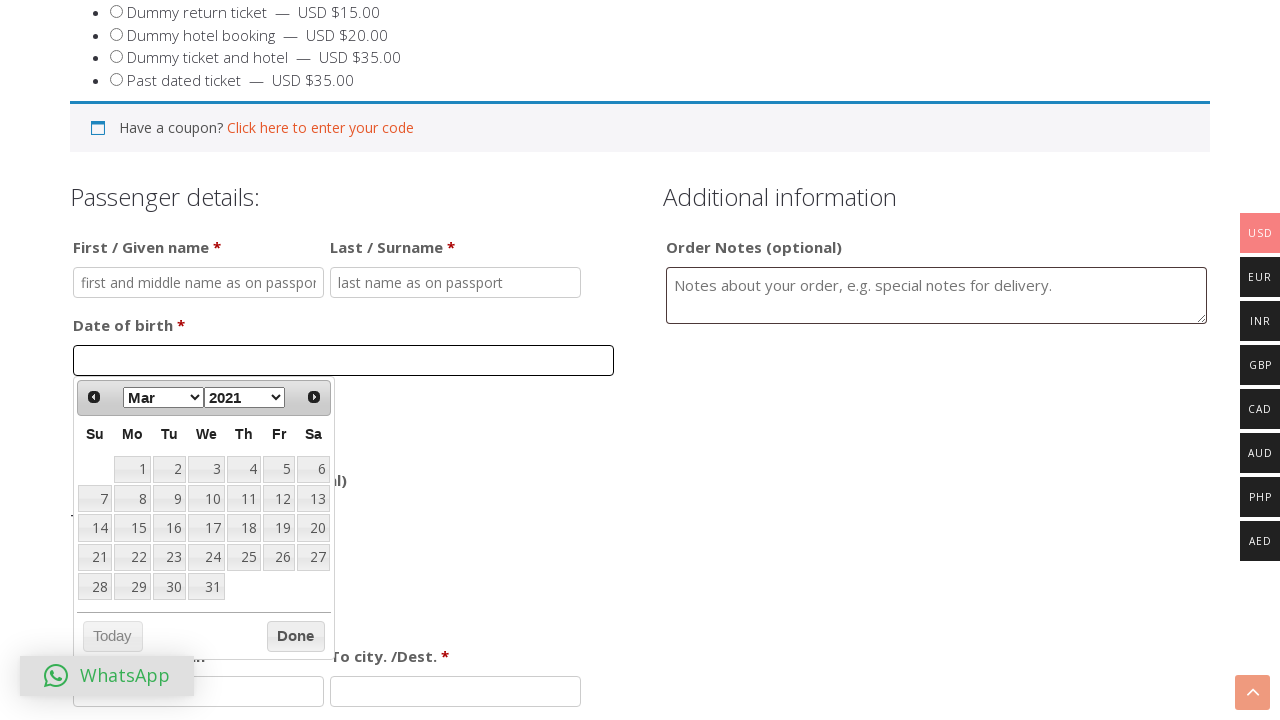

Selected June from month dropdown on select.ui-datepicker-month
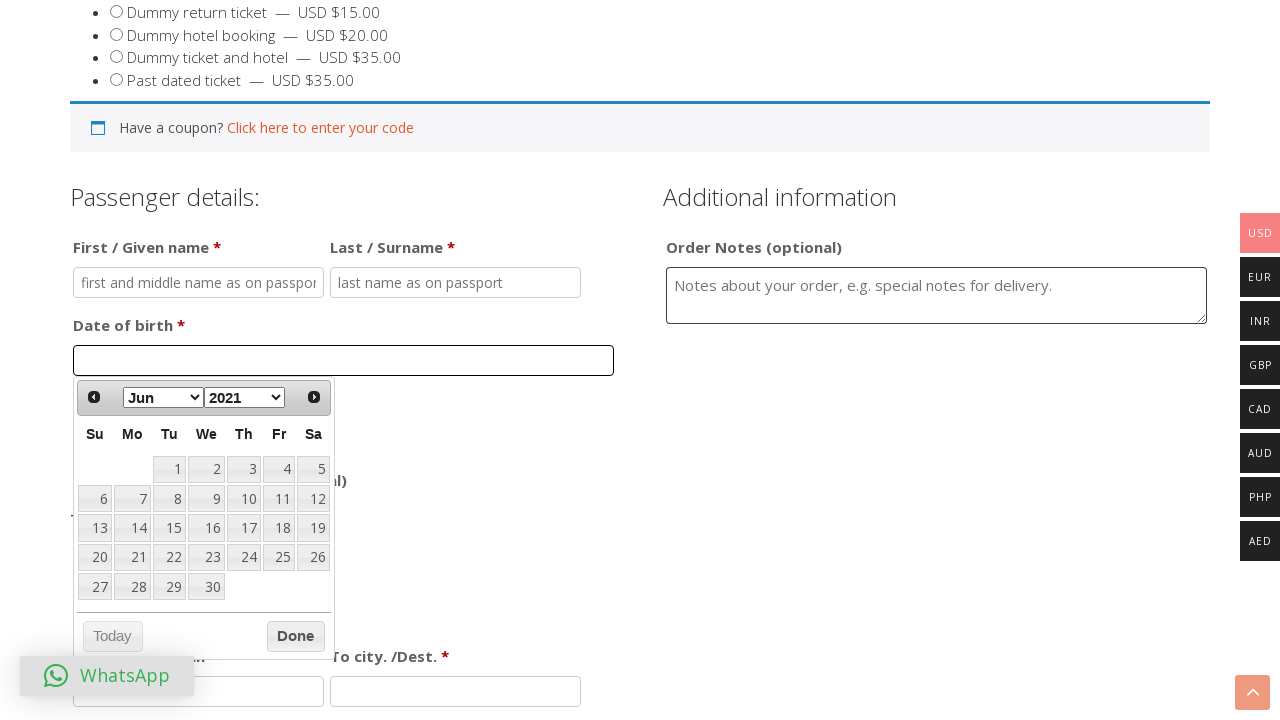

Calendar table loaded and is ready
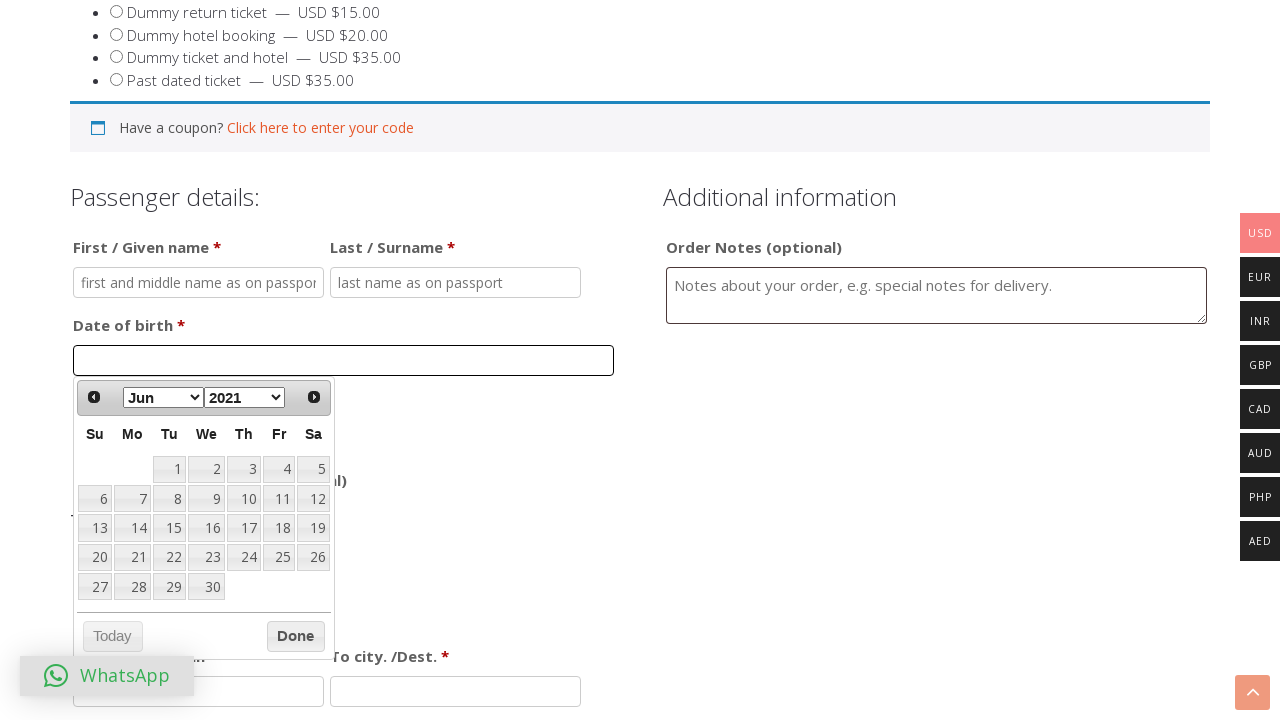

Clicked on date 12 to select June 12, 2021 at (313, 499) on xpath=//table[@class='ui-datepicker-calendar']/tbody/tr/td/a[text()='12']
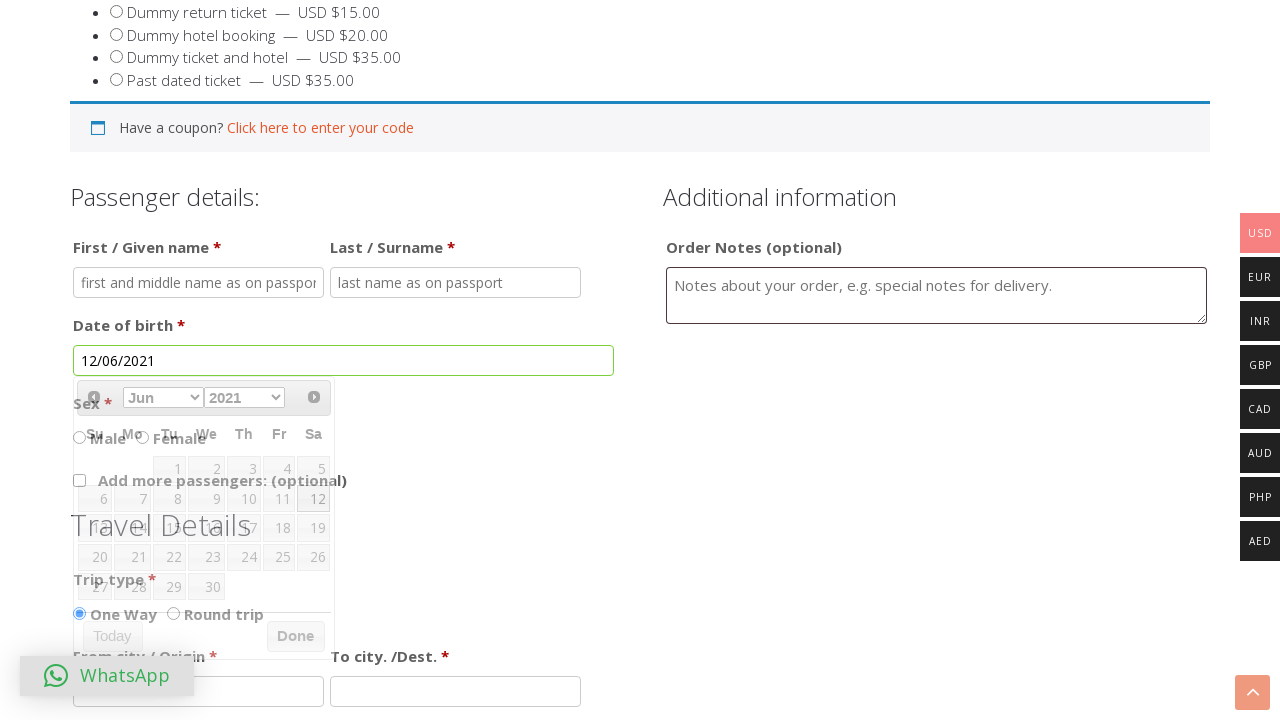

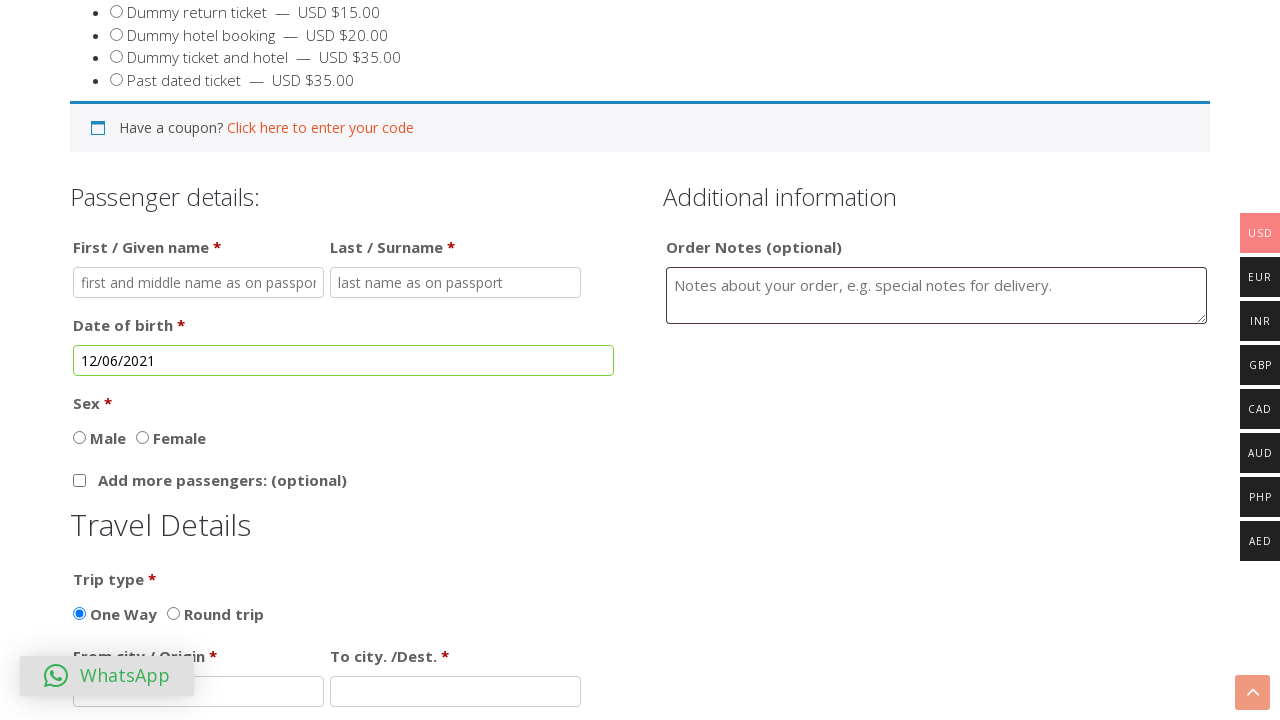